Tests autocomplete dropdown functionality by typing "ind" and selecting "India" from the suggestions

Starting URL: https://rahulshettyacademy.com/dropdownsPractise/

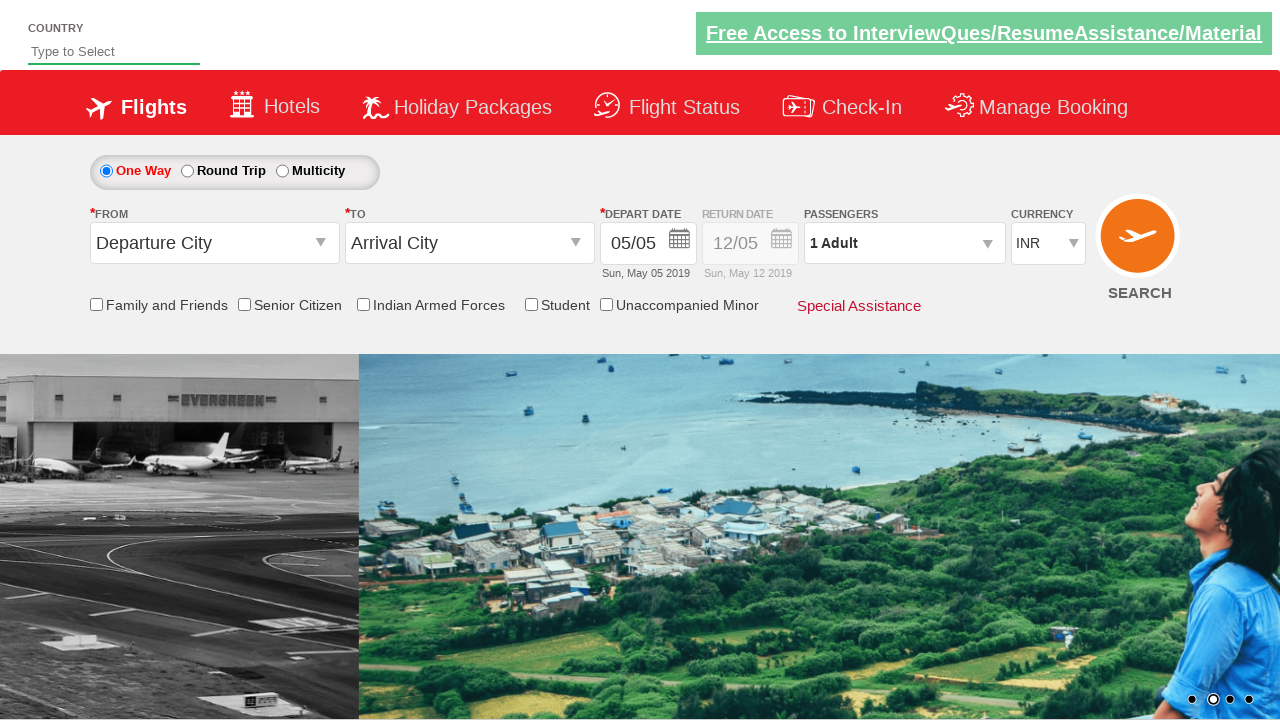

Typed 'ind' in the autosuggest field on #autosuggest
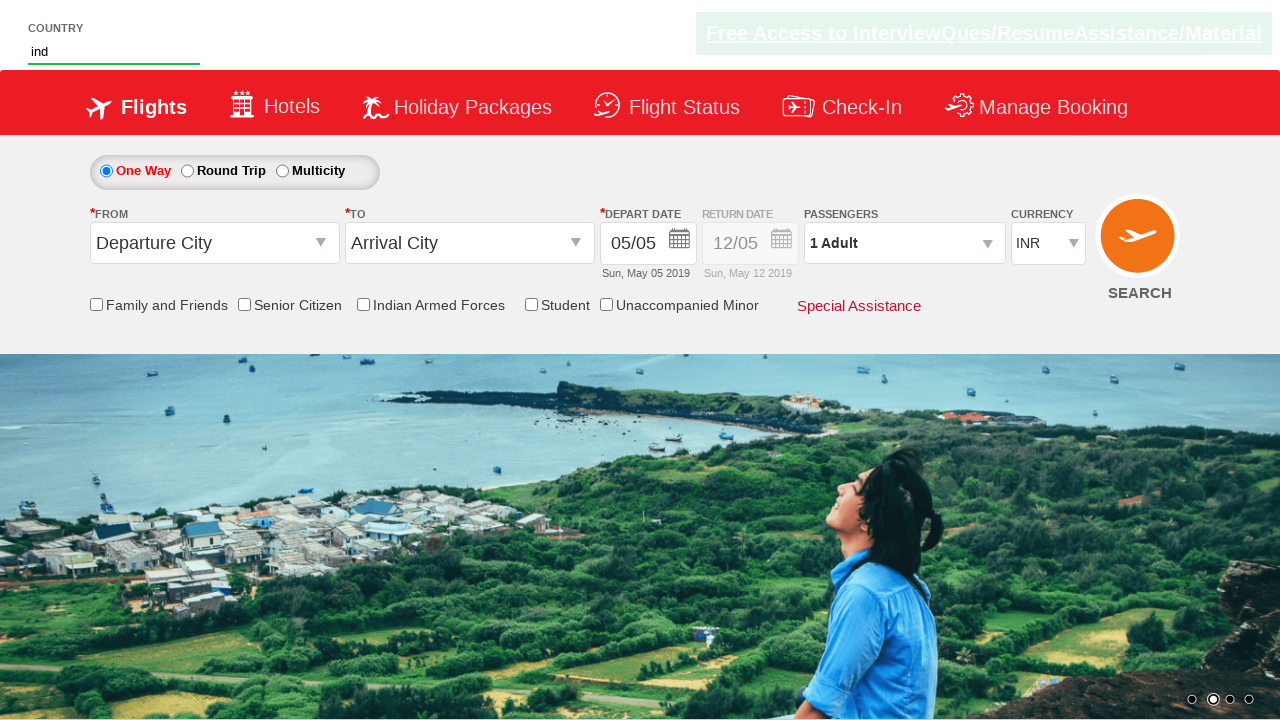

Dropdown suggestions appeared
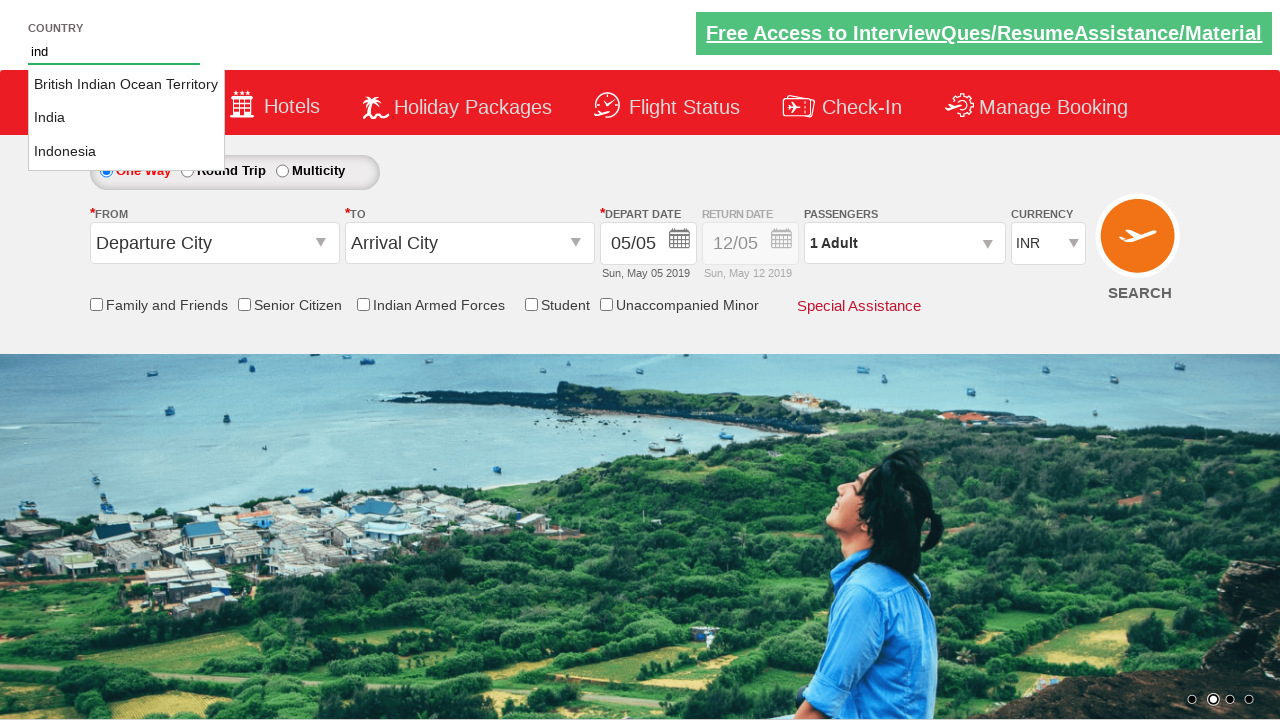

Retrieved all country options from dropdown
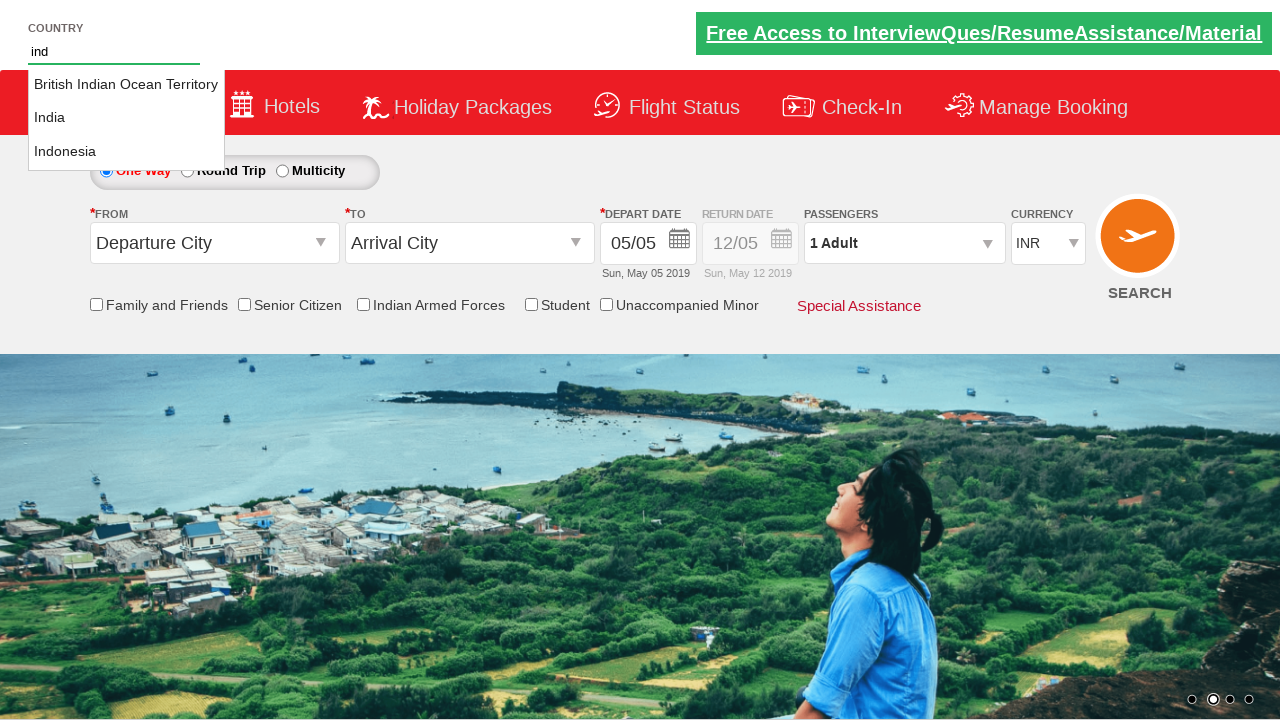

Clicked on 'India' from the dropdown options at (126, 118) on xpath=//li[@class='ui-menu-item']/a >> nth=1
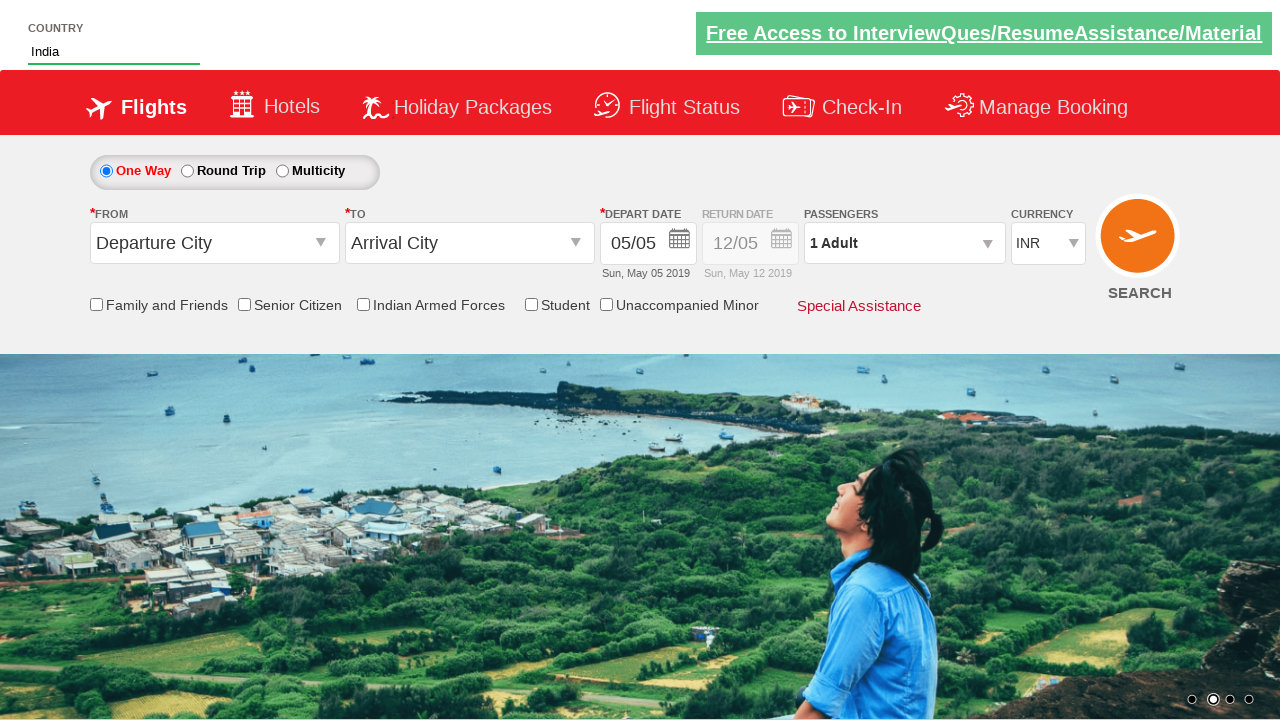

Verified that 'India' is selected in the autosuggest field
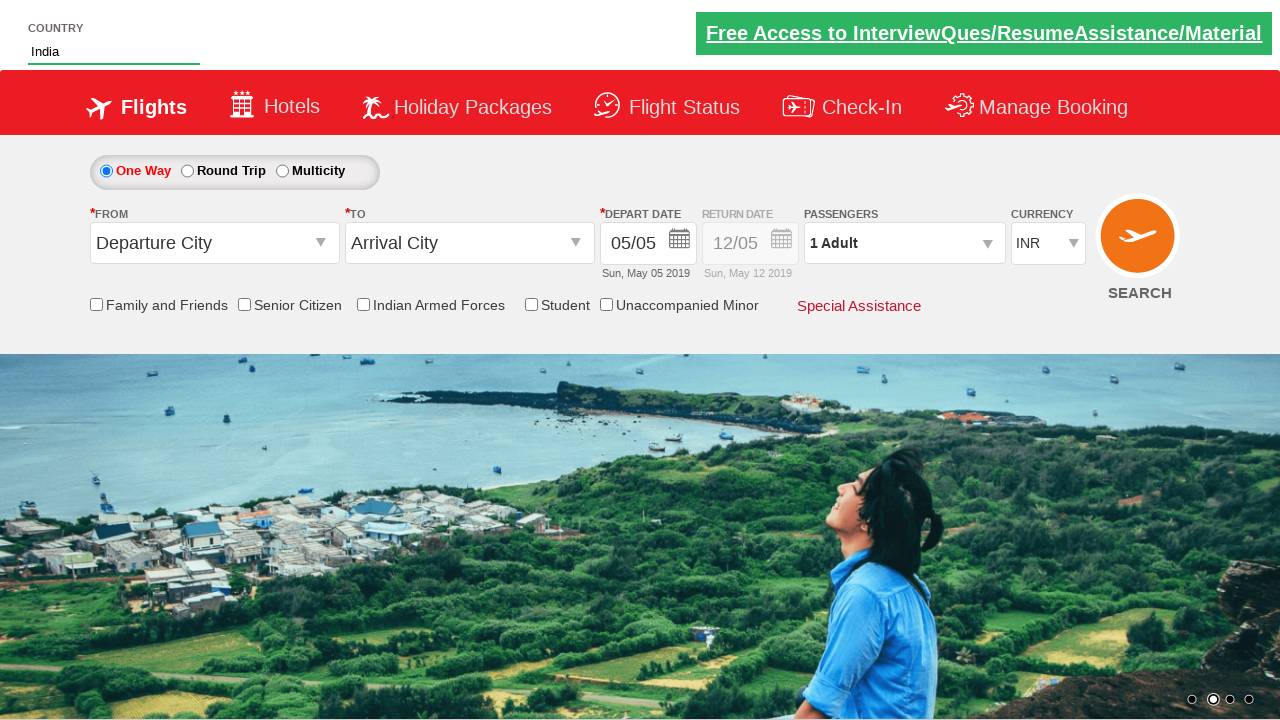

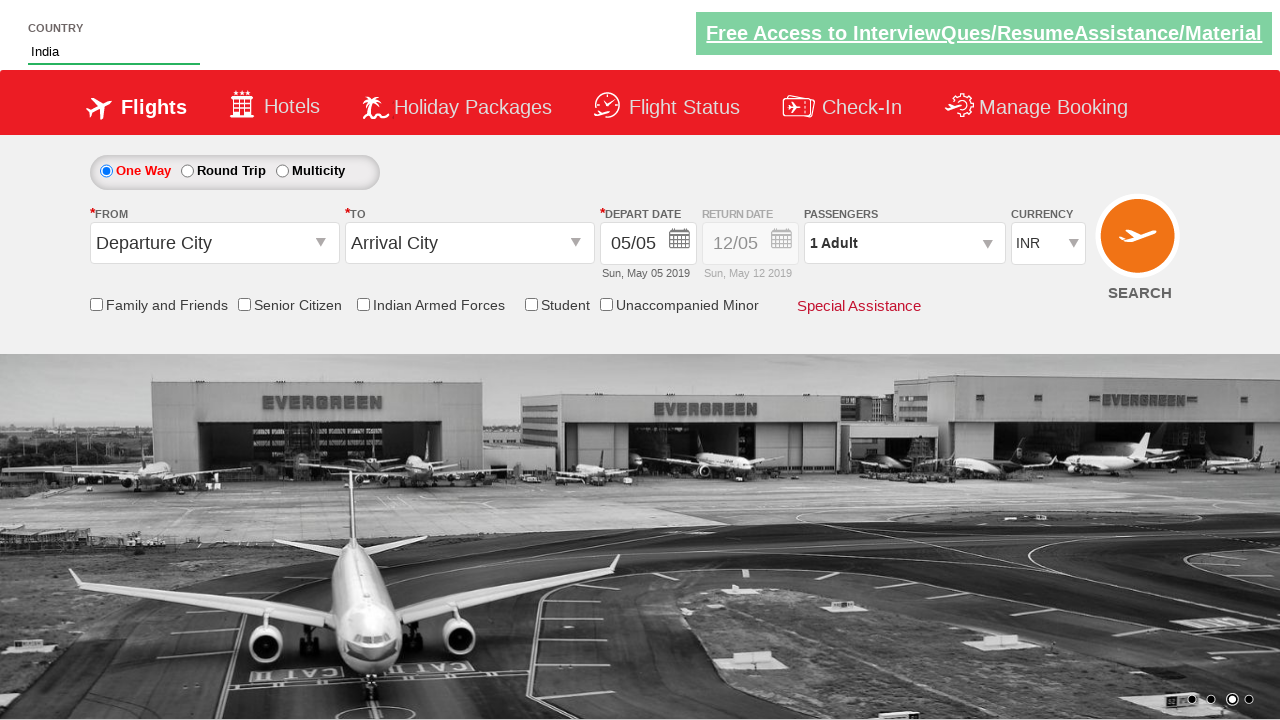